Tests that edits are cancelled when pressing Escape key.

Starting URL: https://demo.playwright.dev/todomvc

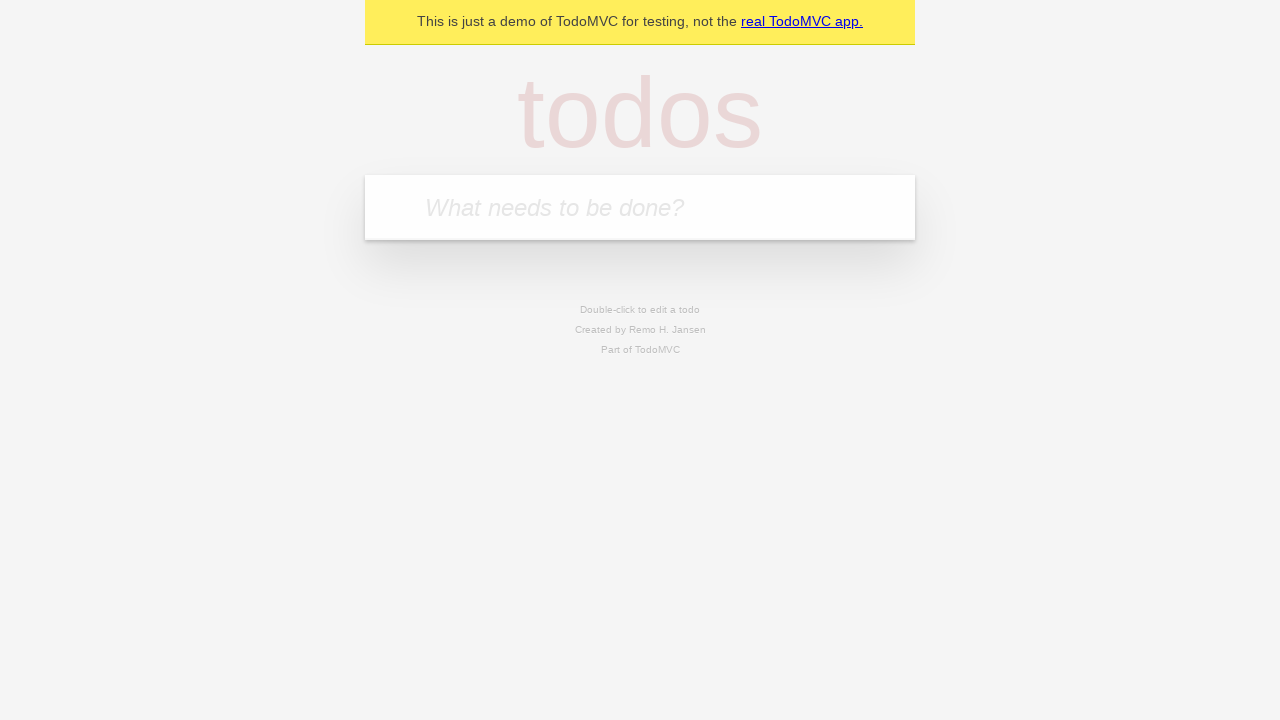

Filled new todo field with 'buy some cheese' on internal:attr=[placeholder="What needs to be done?"i]
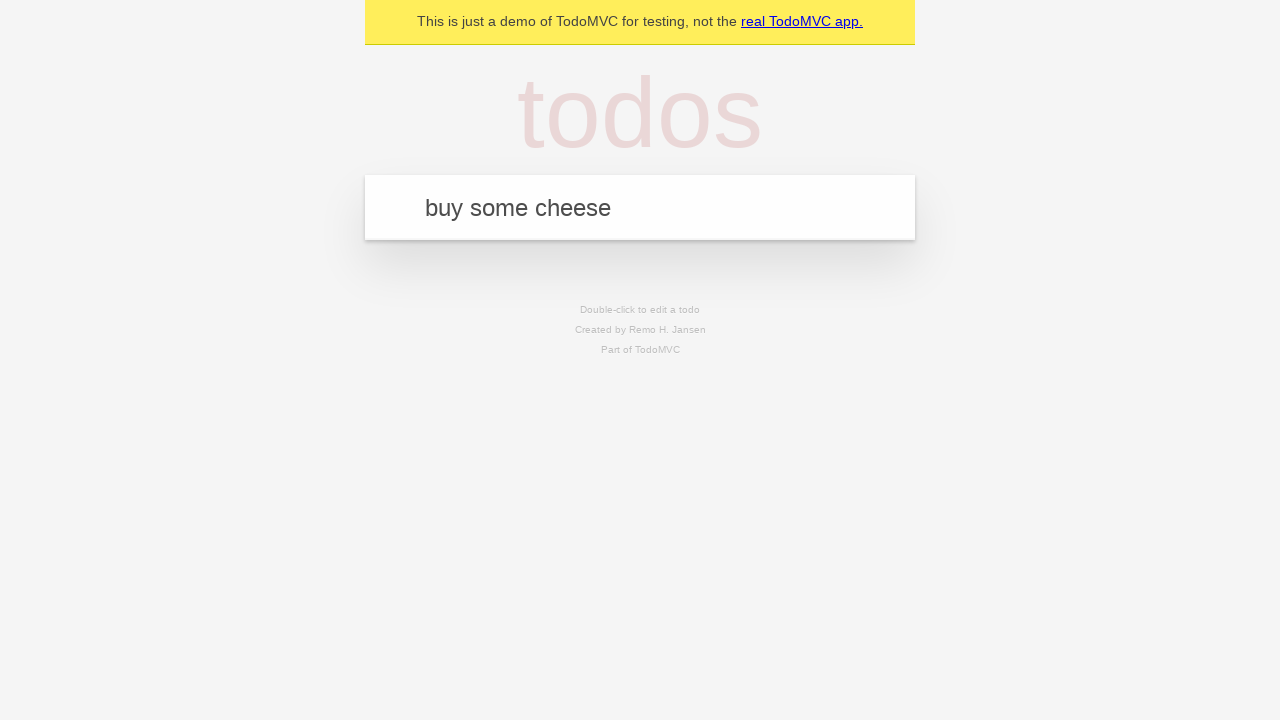

Pressed Enter to create todo 'buy some cheese' on internal:attr=[placeholder="What needs to be done?"i]
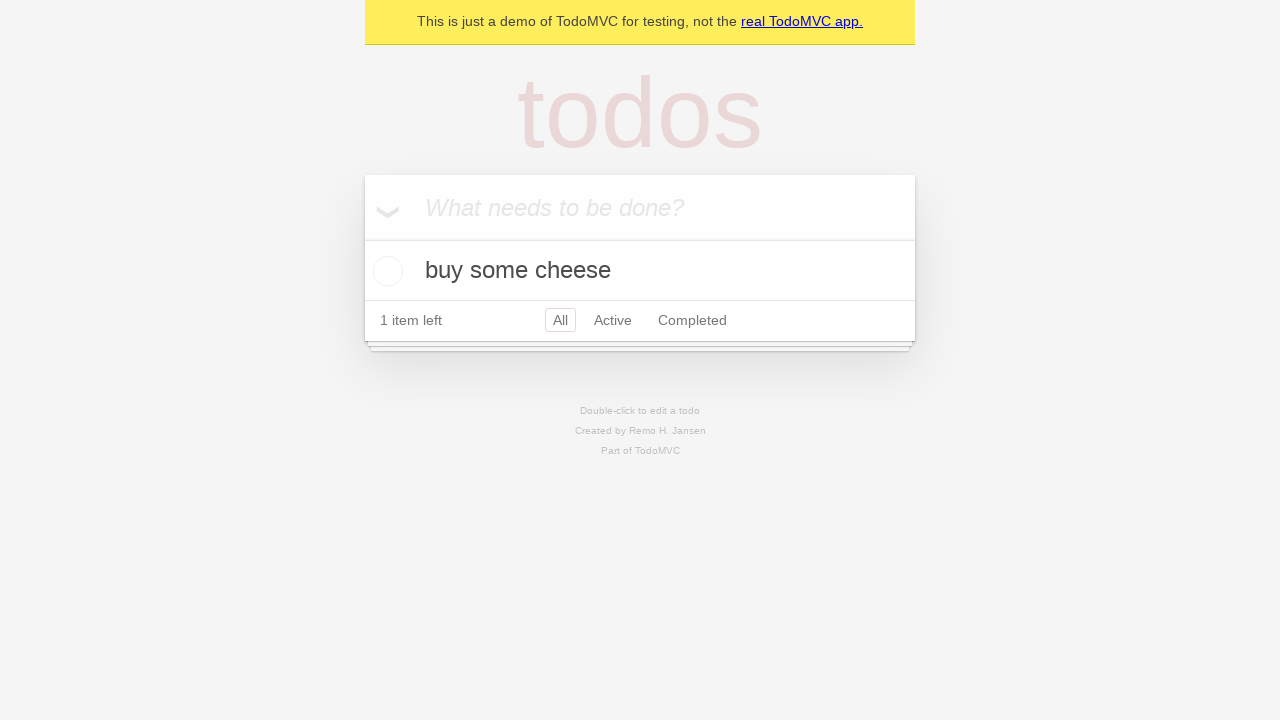

Filled new todo field with 'feed the cat' on internal:attr=[placeholder="What needs to be done?"i]
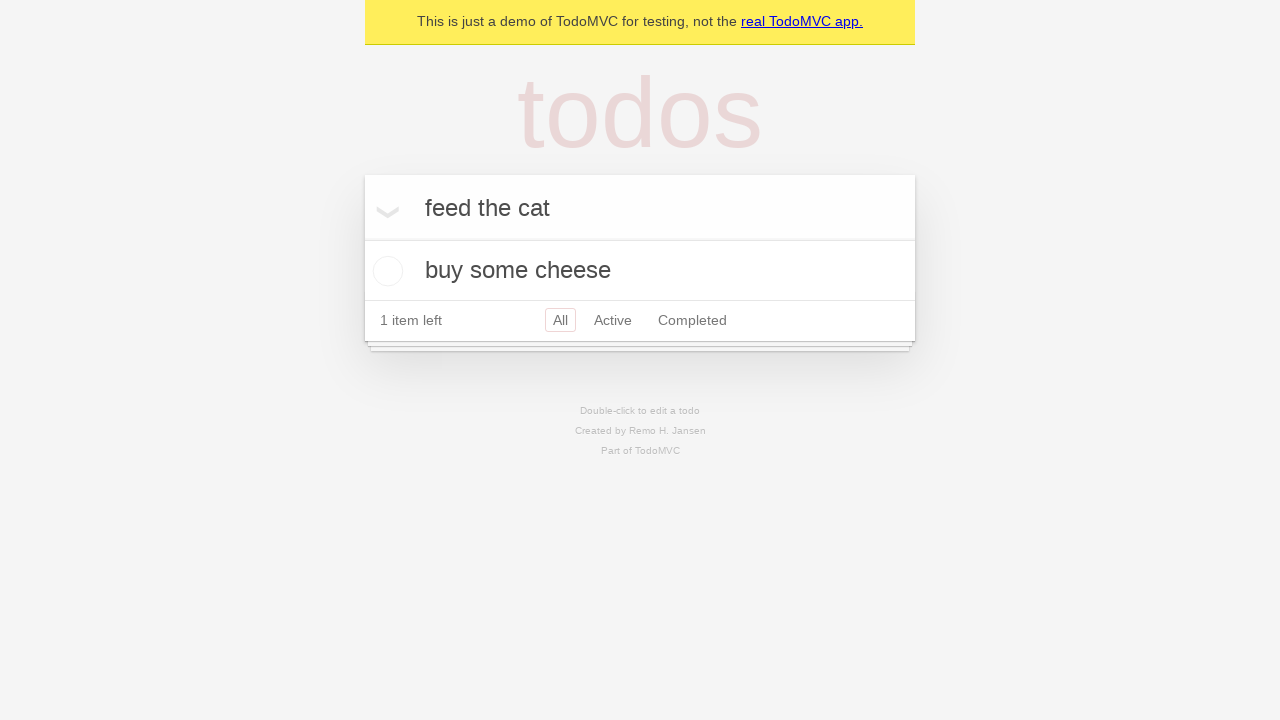

Pressed Enter to create todo 'feed the cat' on internal:attr=[placeholder="What needs to be done?"i]
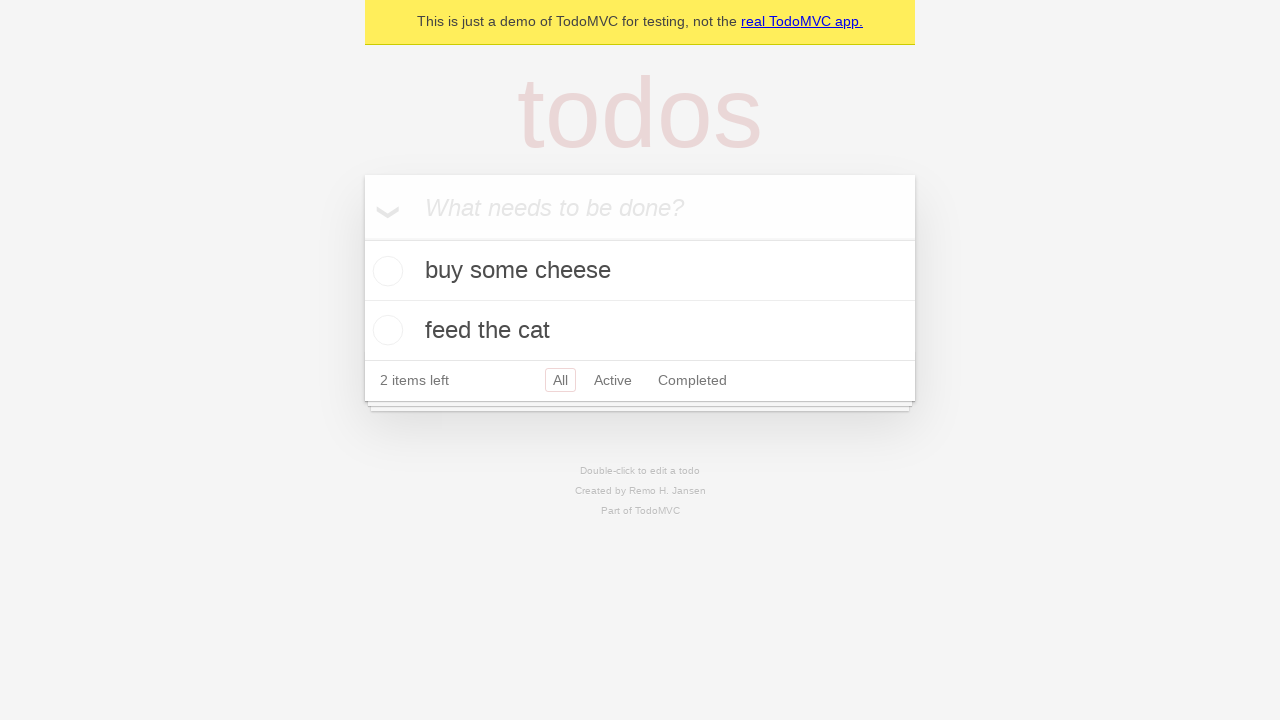

Filled new todo field with 'book a doctors appointment' on internal:attr=[placeholder="What needs to be done?"i]
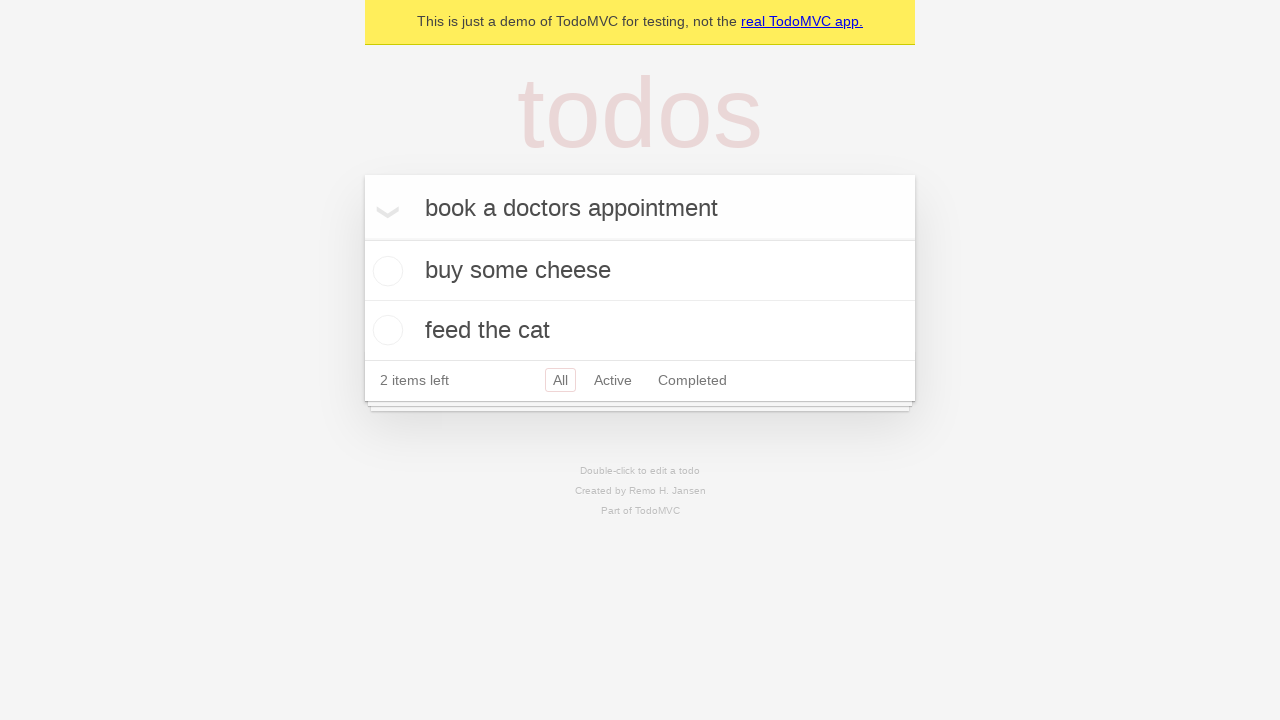

Pressed Enter to create todo 'book a doctors appointment' on internal:attr=[placeholder="What needs to be done?"i]
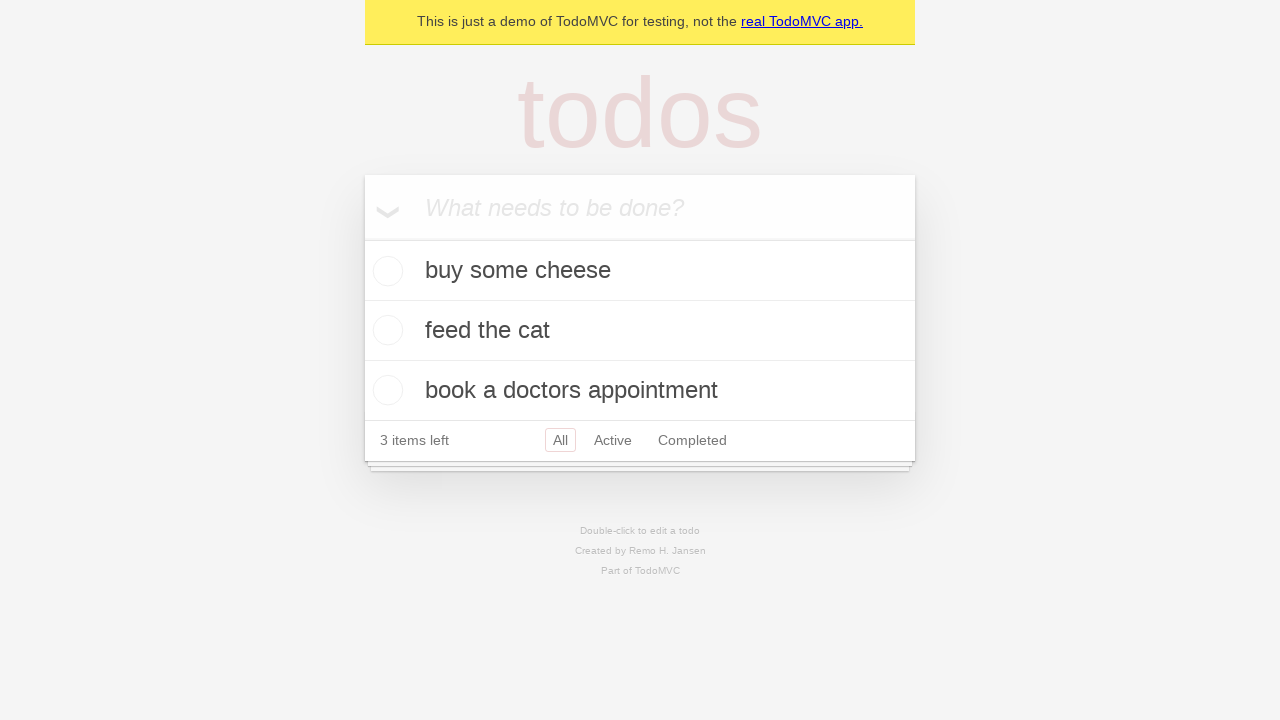

Double-clicked second todo item to enter edit mode at (640, 331) on internal:testid=[data-testid="todo-item"s] >> nth=1
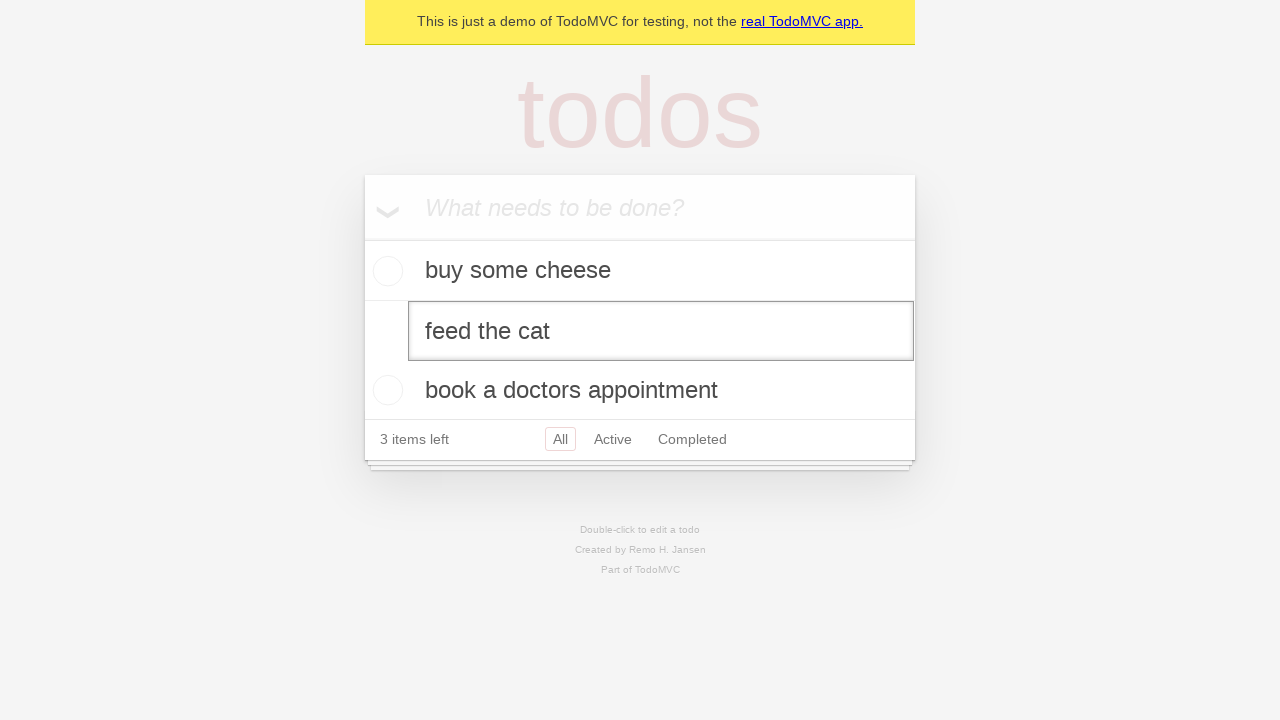

Filled edit box with new text 'buy some sausages' on internal:testid=[data-testid="todo-item"s] >> nth=1 >> internal:role=textbox[nam
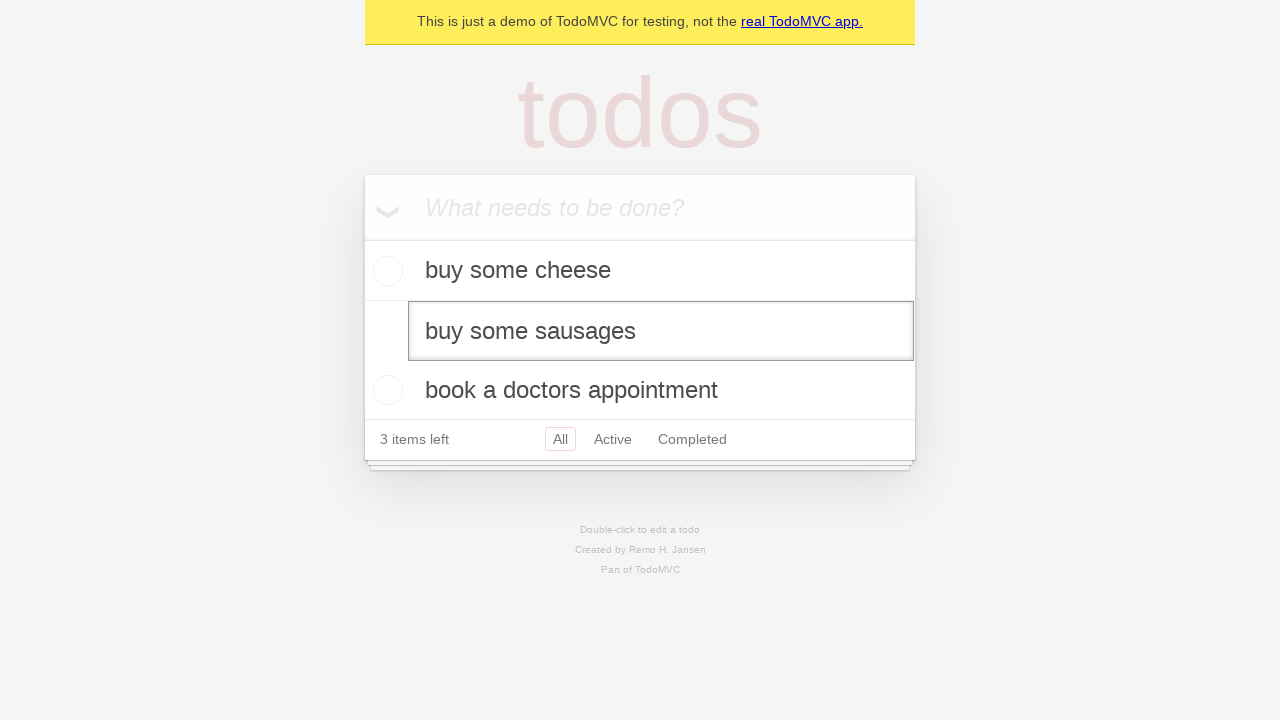

Pressed Escape key to cancel edit without saving changes on internal:testid=[data-testid="todo-item"s] >> nth=1 >> internal:role=textbox[nam
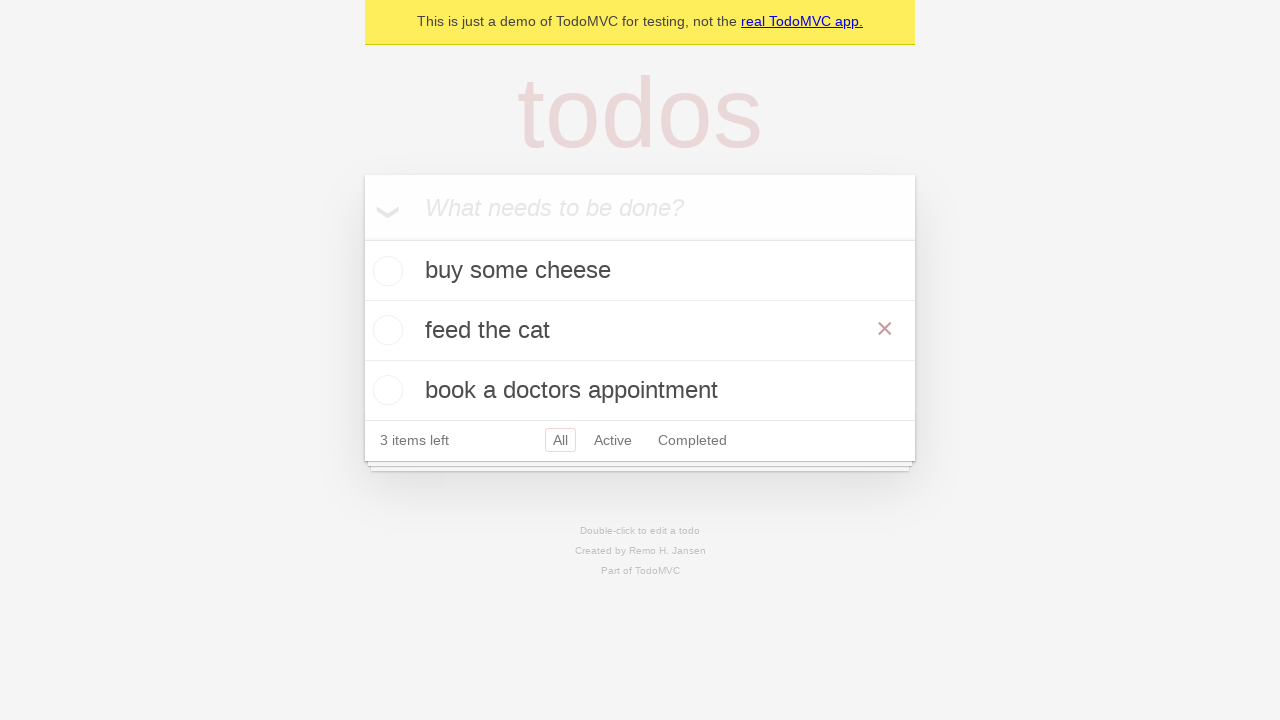

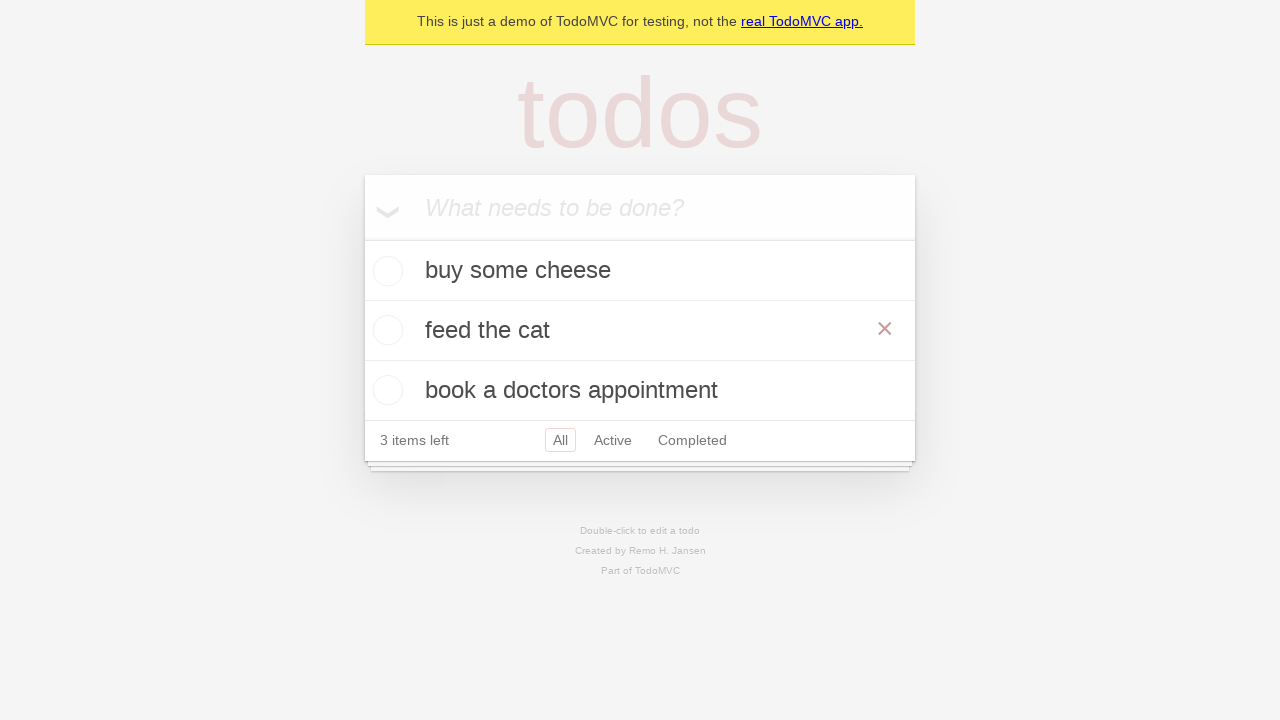